Tests flight search functionality by selecting Boston as departure city and London as destination, then verifying flight results are displayed.

Starting URL: https://blazedemo.com/

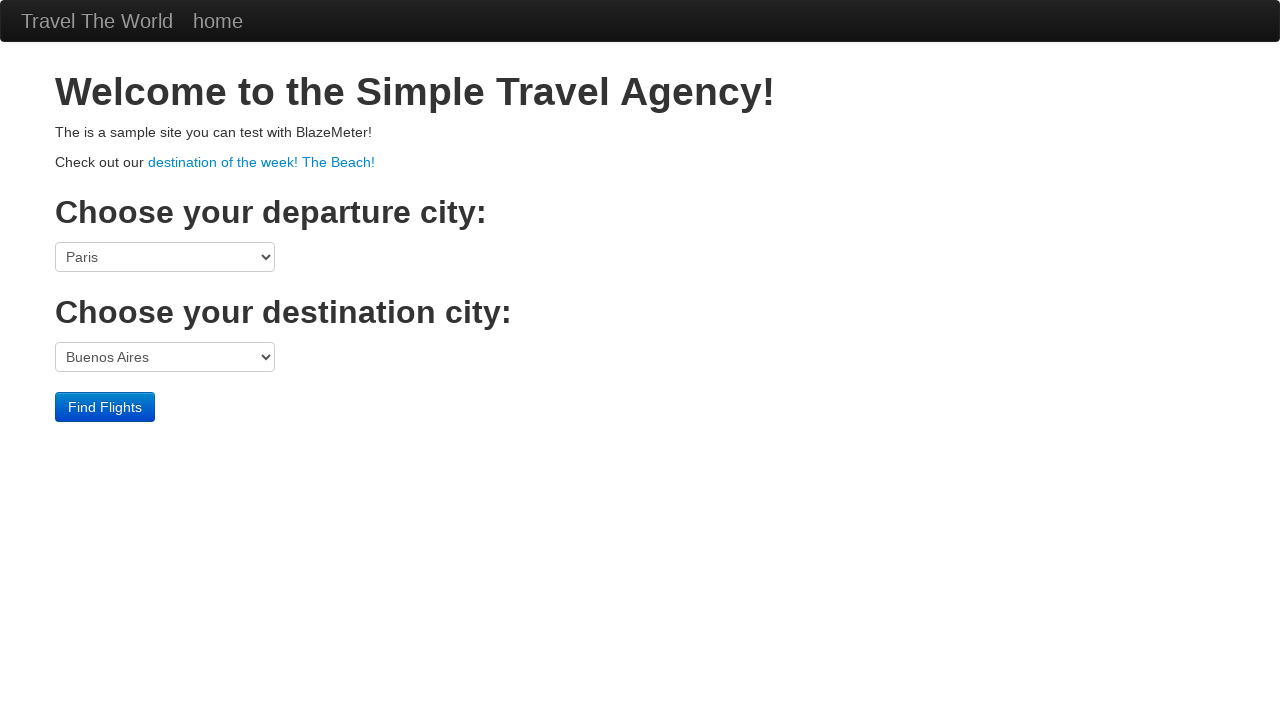

Selected Boston as departure city on select[name='fromPort']
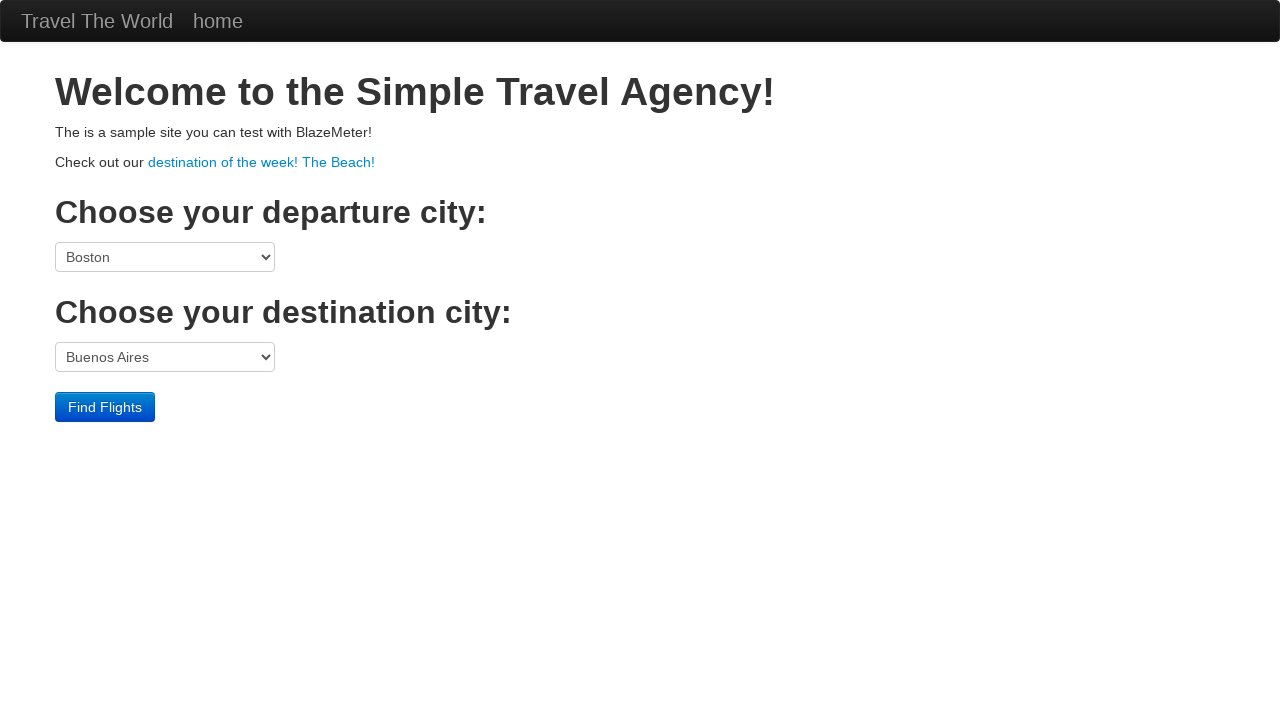

Selected London as destination city on select[name='toPort']
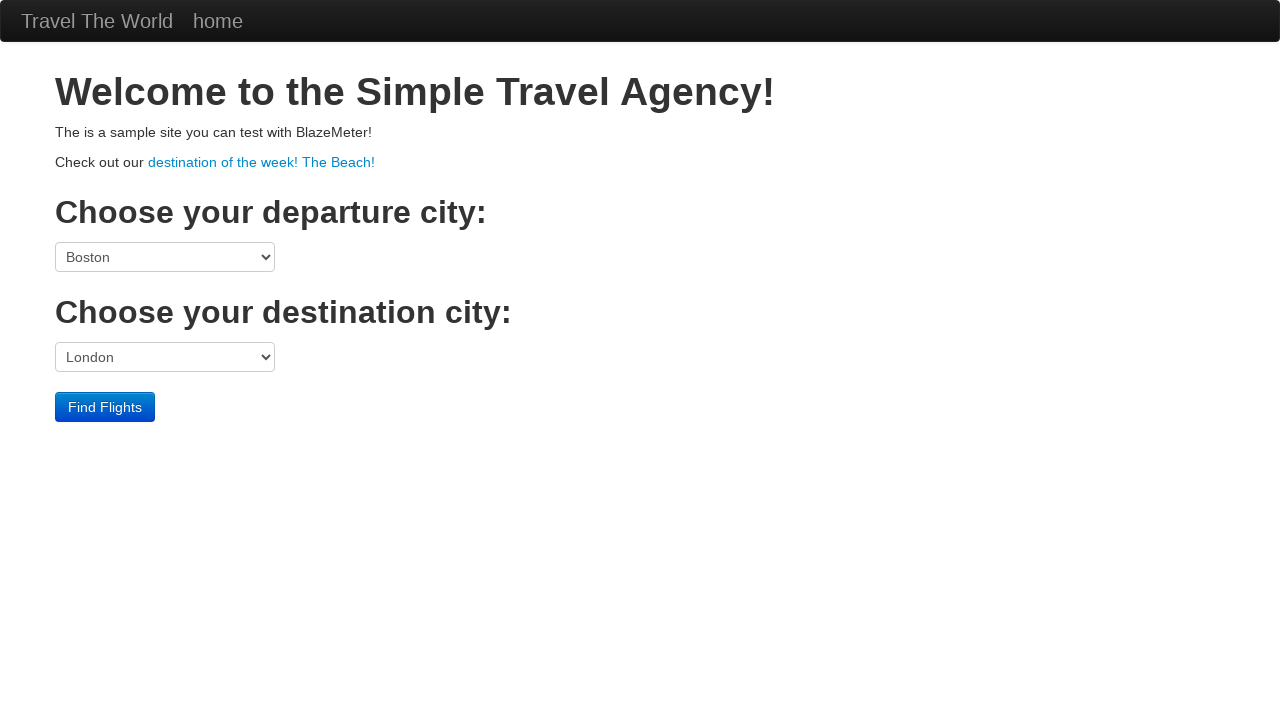

Clicked find flights button to search for flights at (105, 407) on input[type='submit']
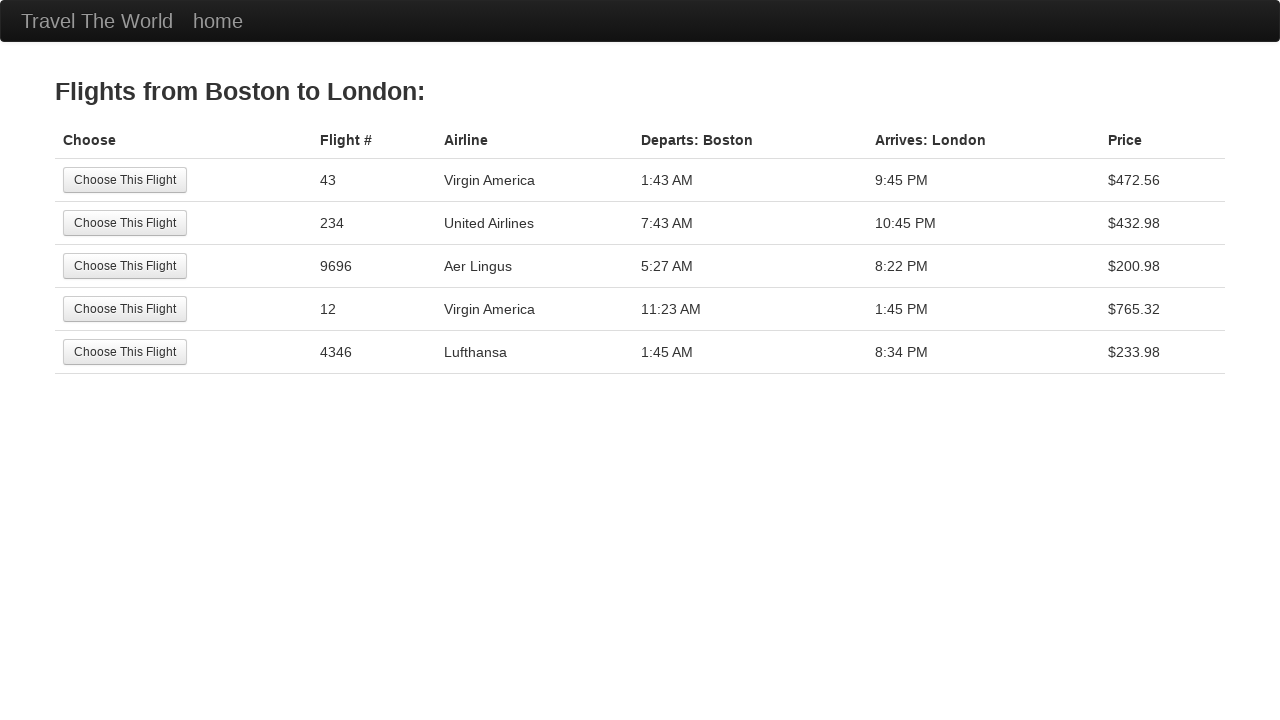

Flight results table loaded successfully
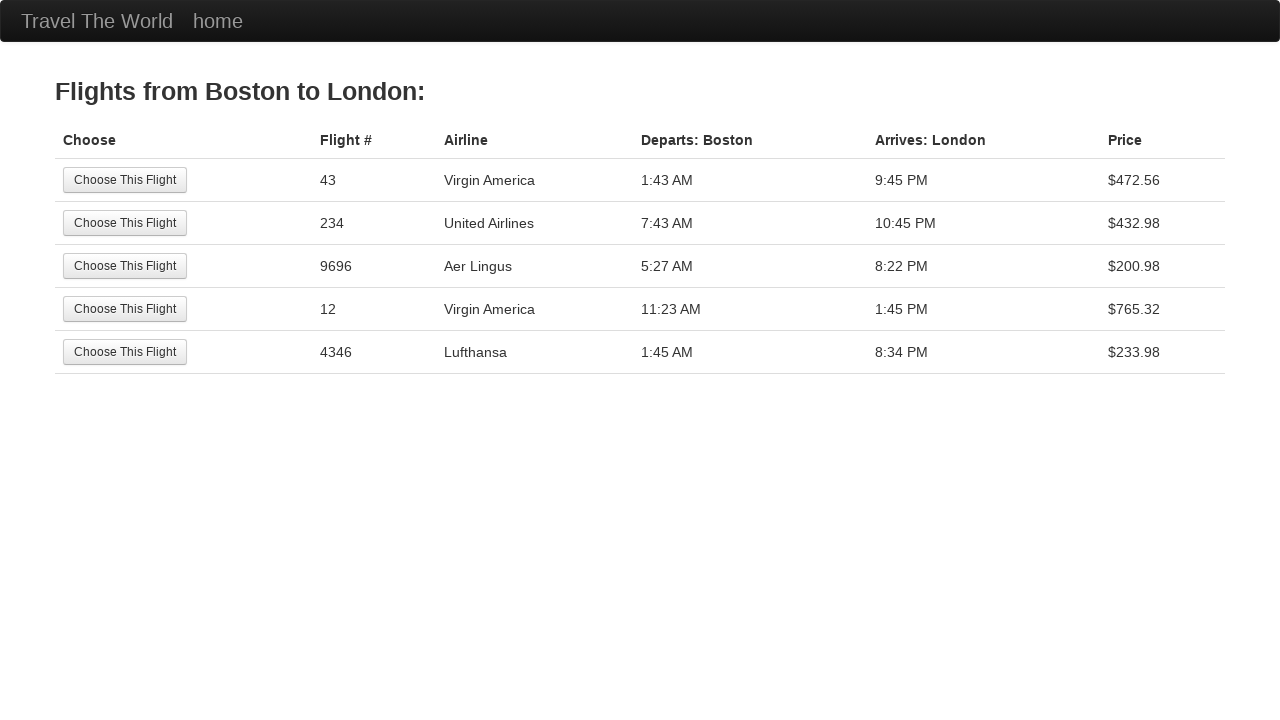

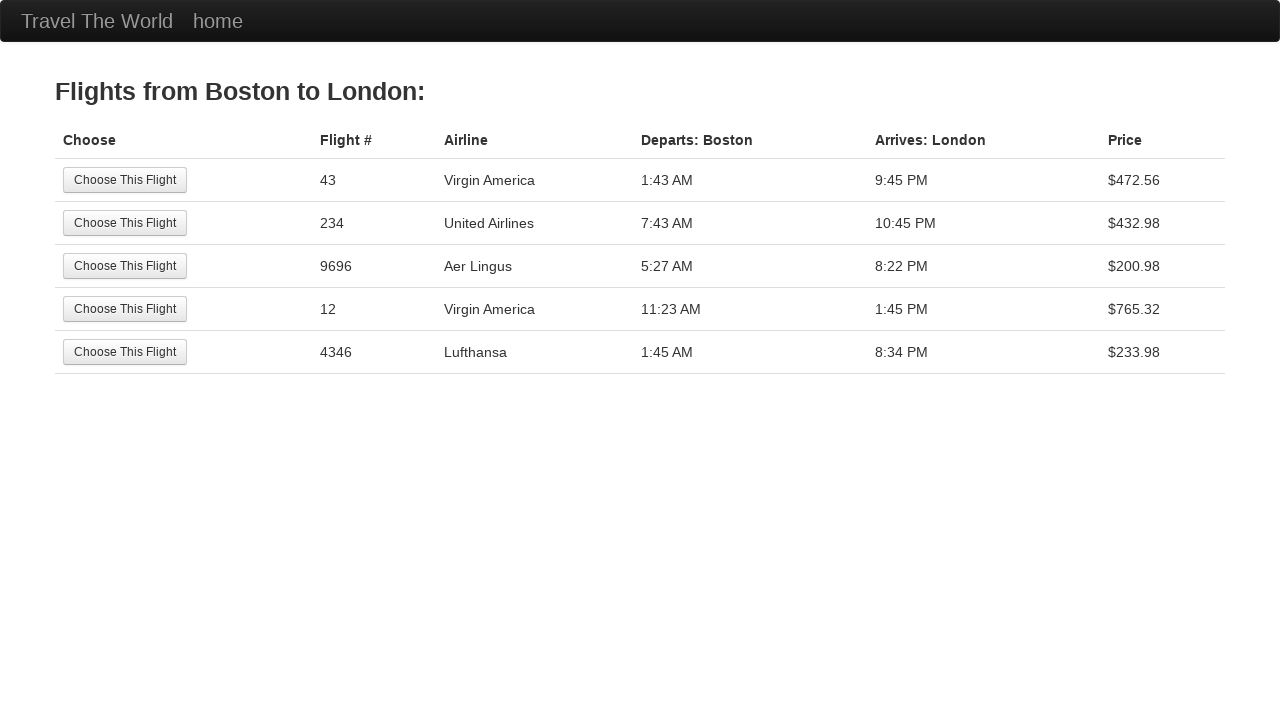